Tests the autocomplete functionality by entering an address into the autocomplete input field

Starting URL: https://formy-project.herokuapp.com/autocomplete

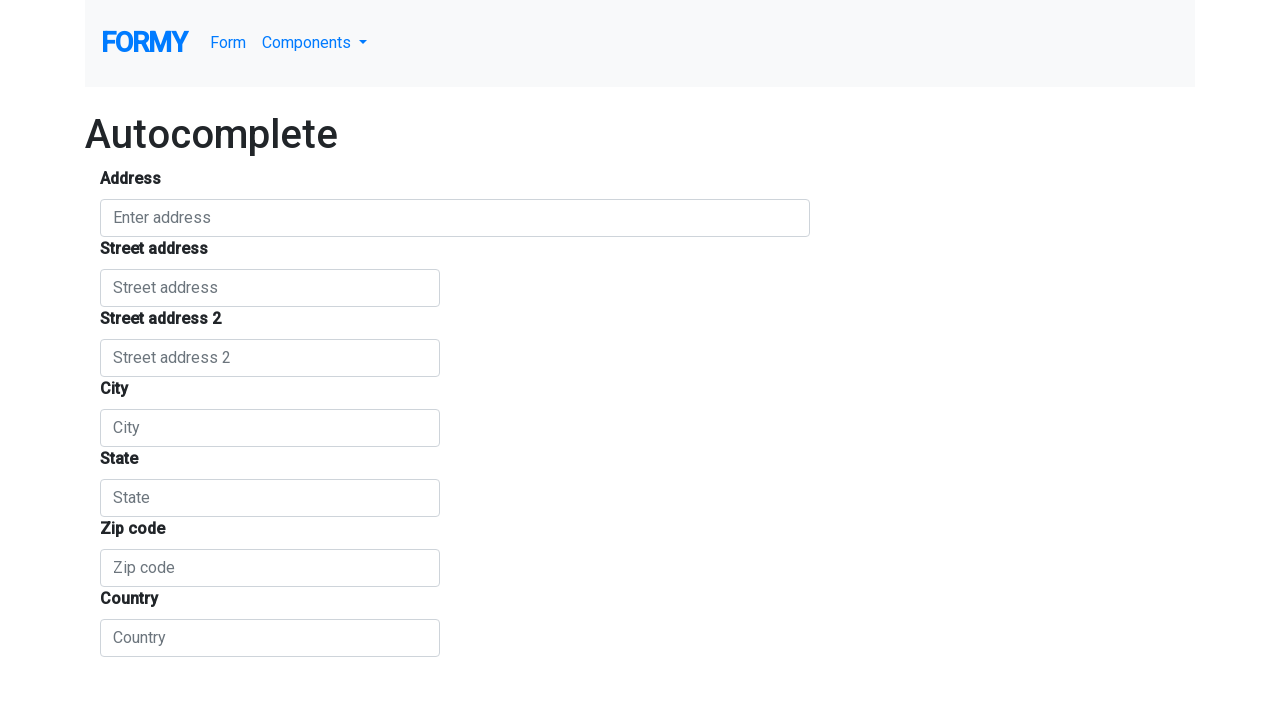

Filled autocomplete input field with address '1555 Park Blvd, Palo Alto, CA' on #autocomplete
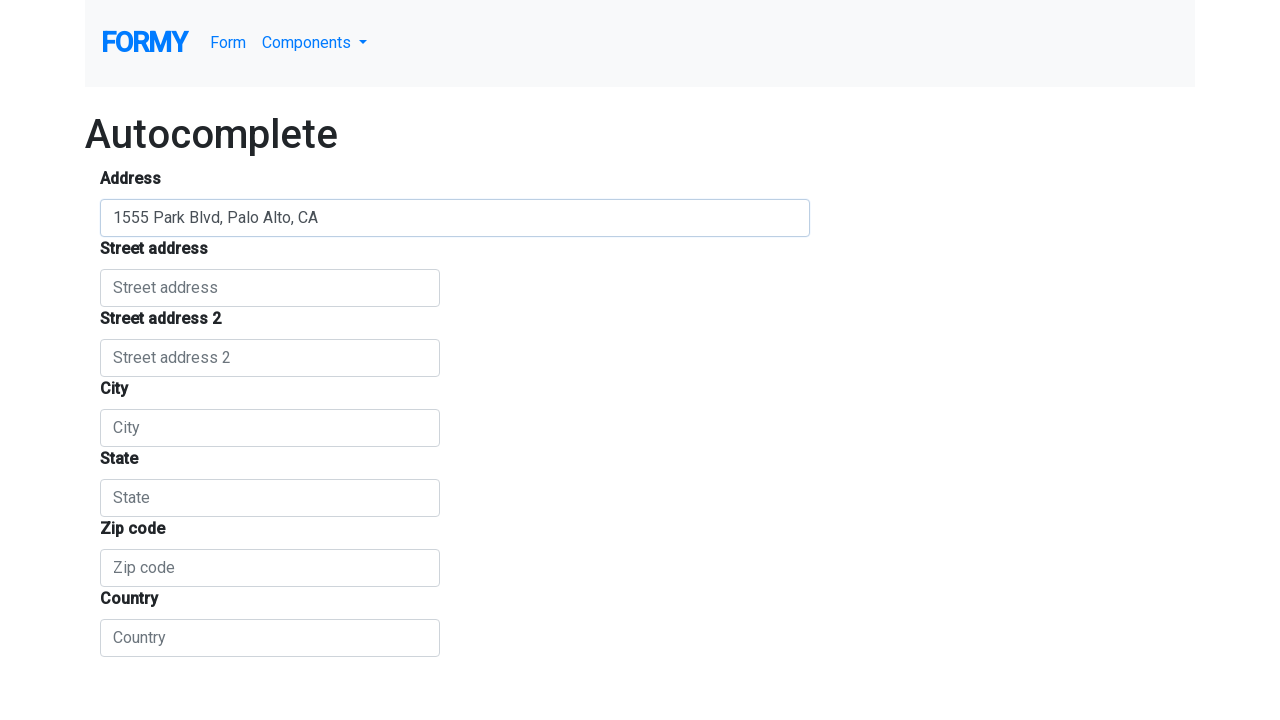

Waited 2 seconds for autocomplete suggestions to appear
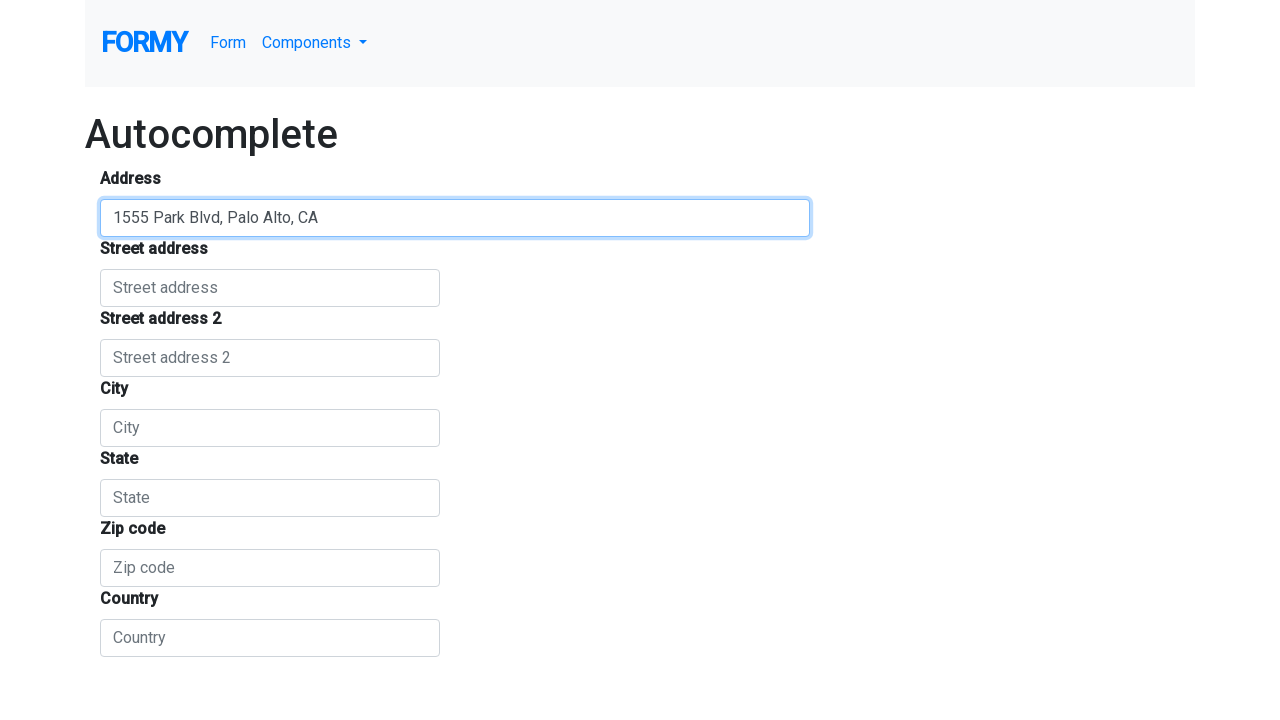

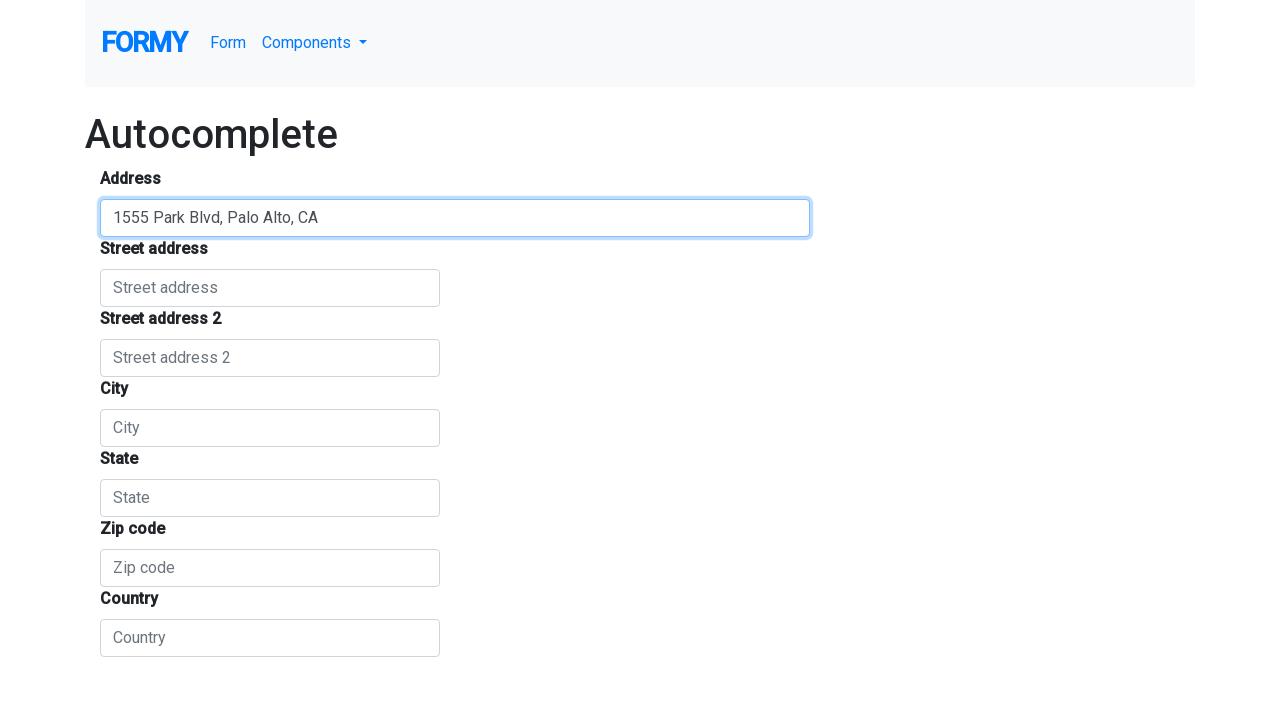